Tests that other controls are hidden when editing a todo item

Starting URL: https://demo.playwright.dev/todomvc

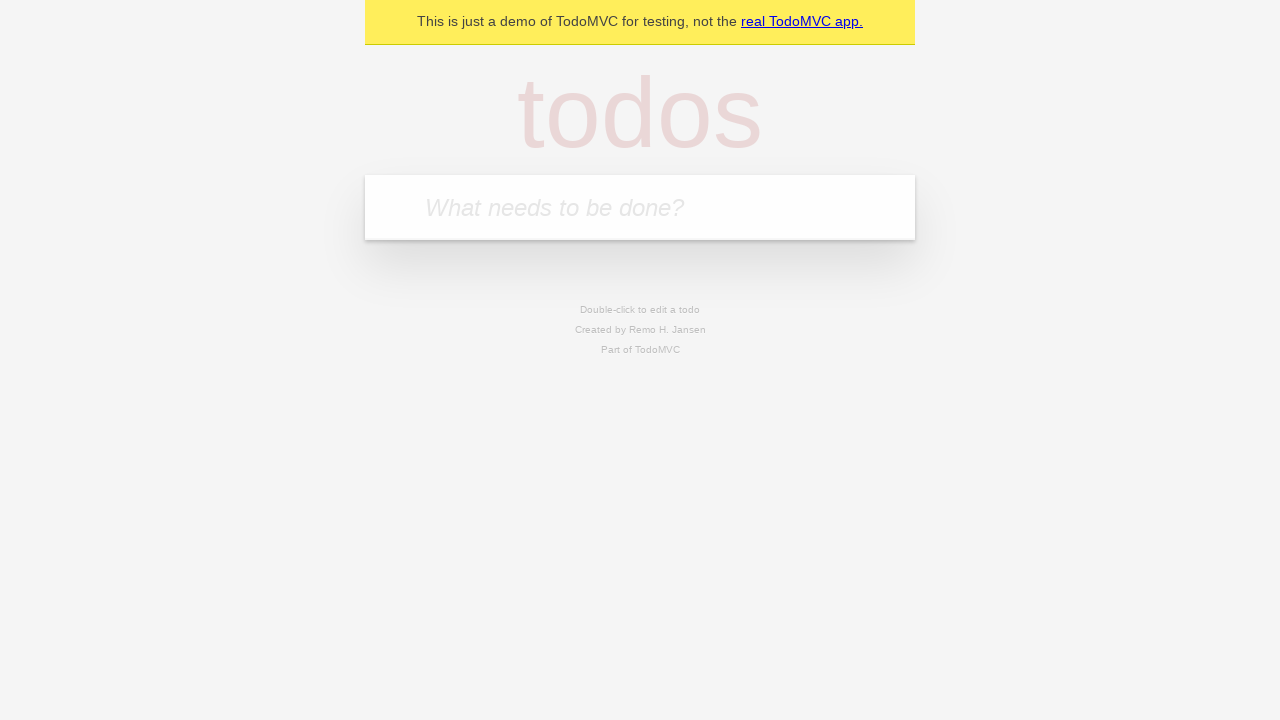

Filled input field with 'buy some cheese' on internal:attr=[placeholder="What needs to be done?"i]
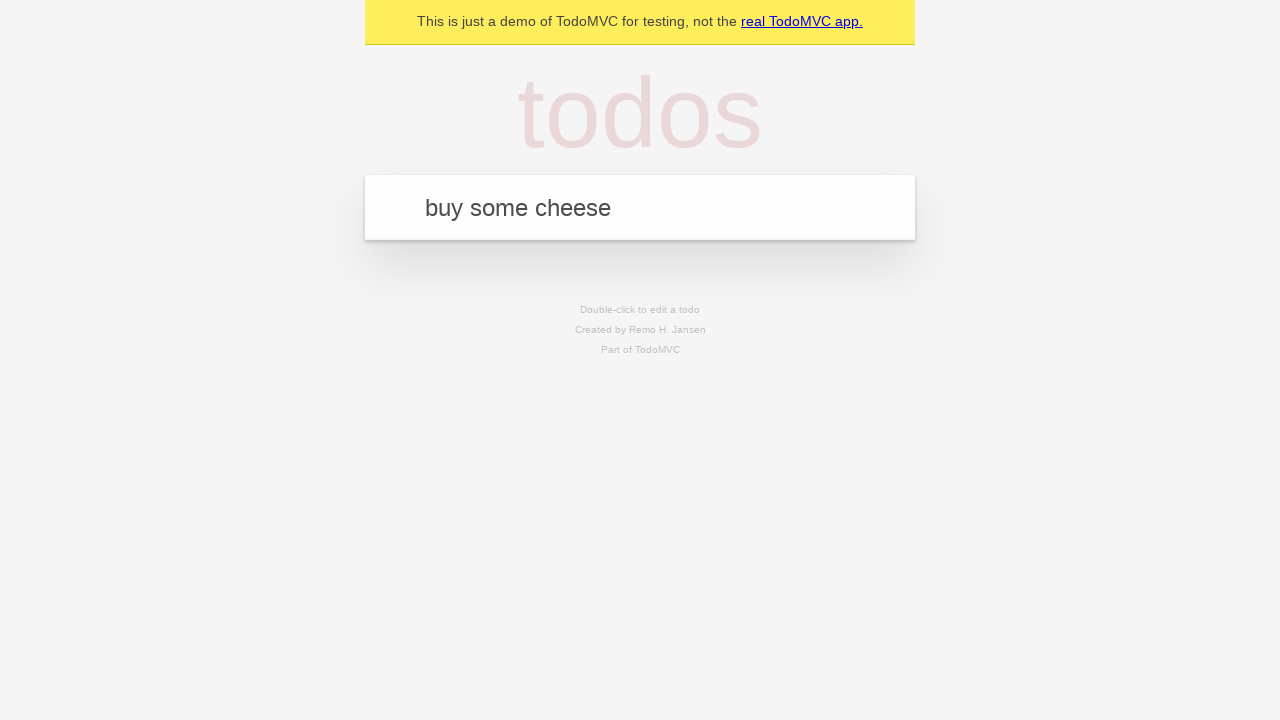

Pressed Enter to create first todo item on internal:attr=[placeholder="What needs to be done?"i]
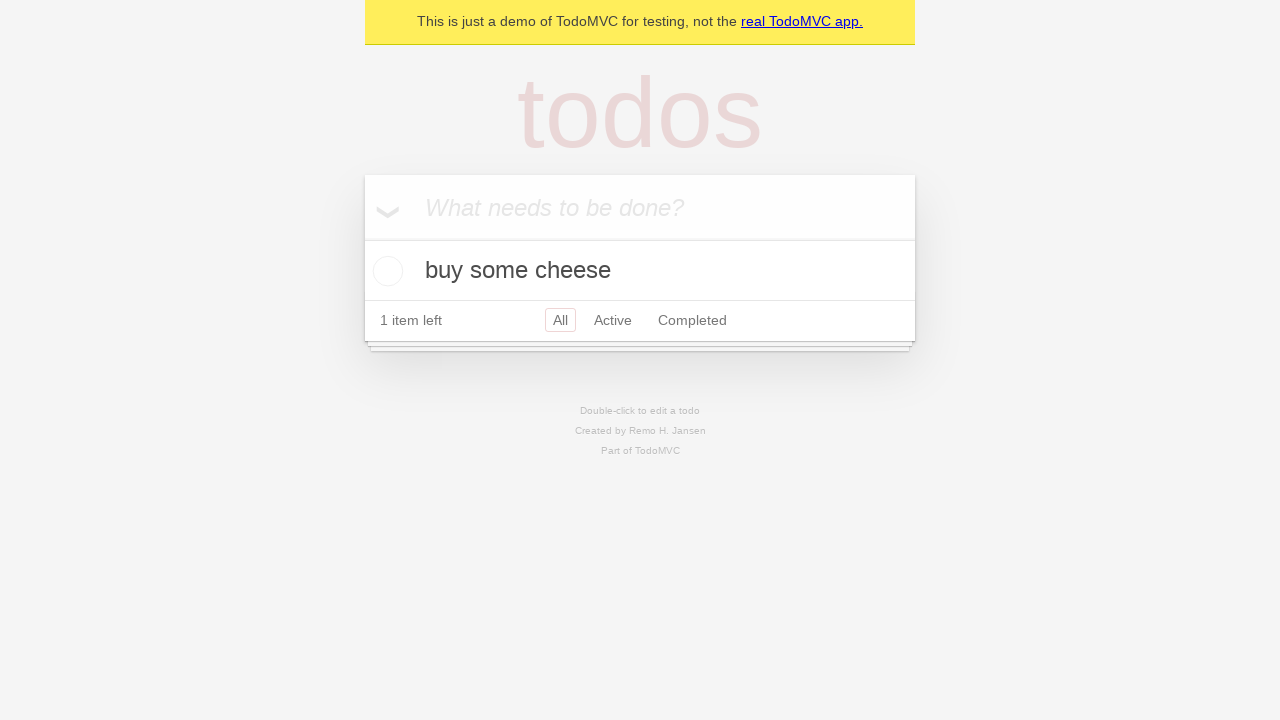

Filled input field with 'feed the cat' on internal:attr=[placeholder="What needs to be done?"i]
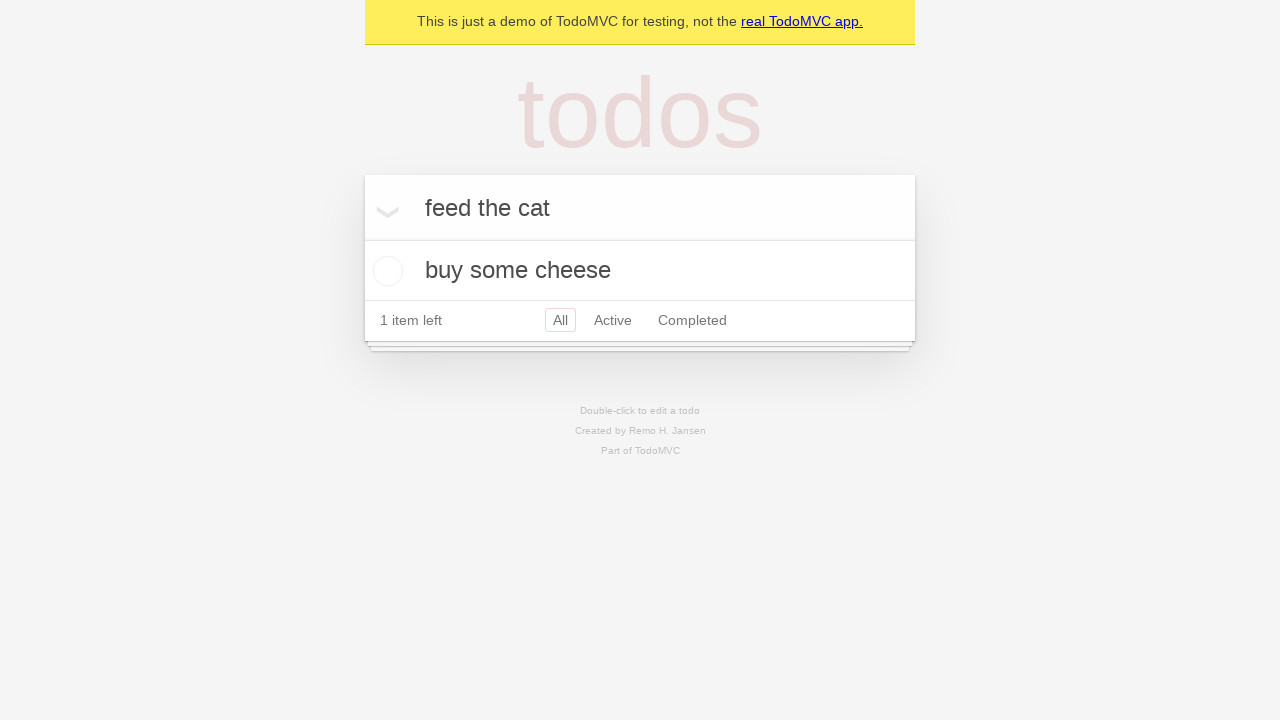

Pressed Enter to create second todo item on internal:attr=[placeholder="What needs to be done?"i]
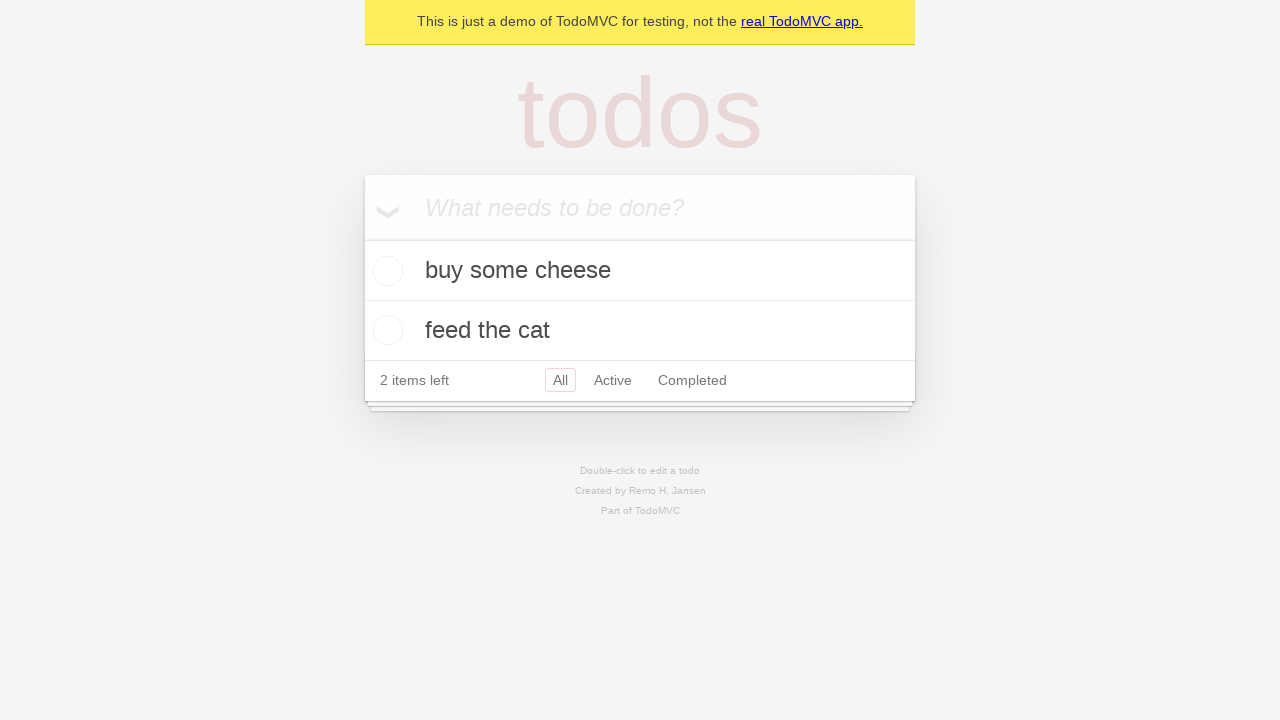

Filled input field with 'book a doctors appointment' on internal:attr=[placeholder="What needs to be done?"i]
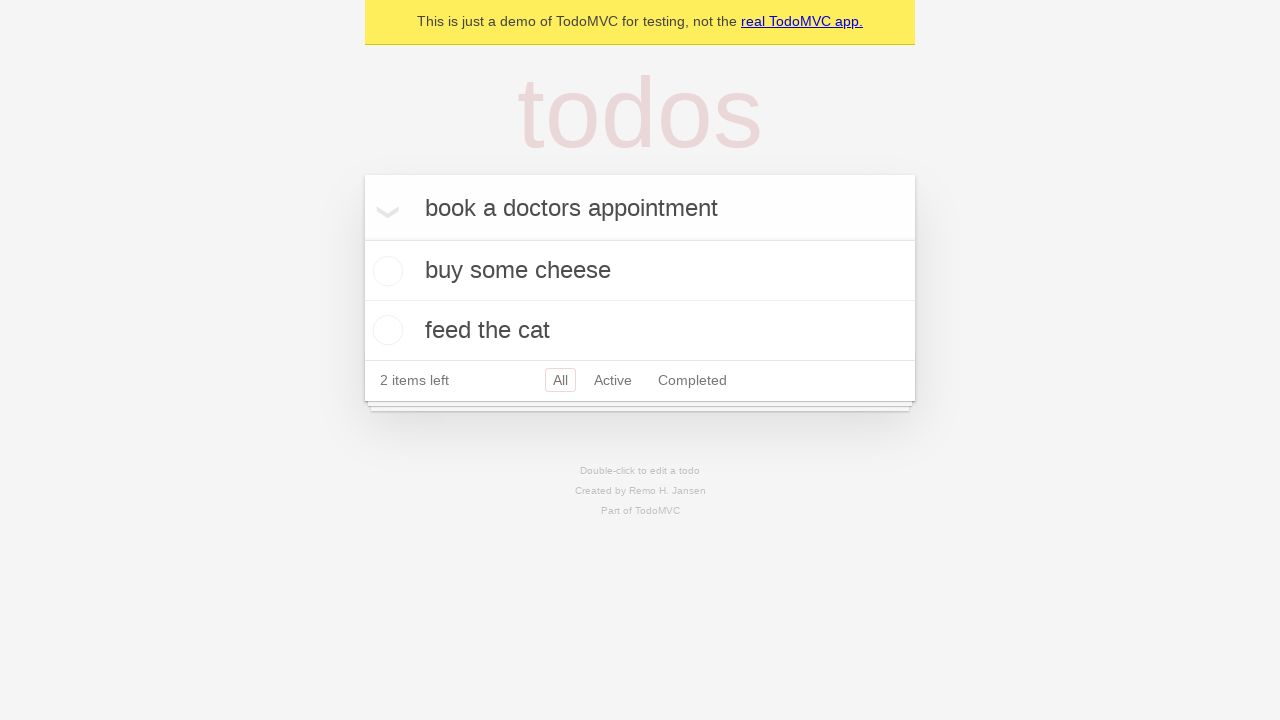

Pressed Enter to create third todo item on internal:attr=[placeholder="What needs to be done?"i]
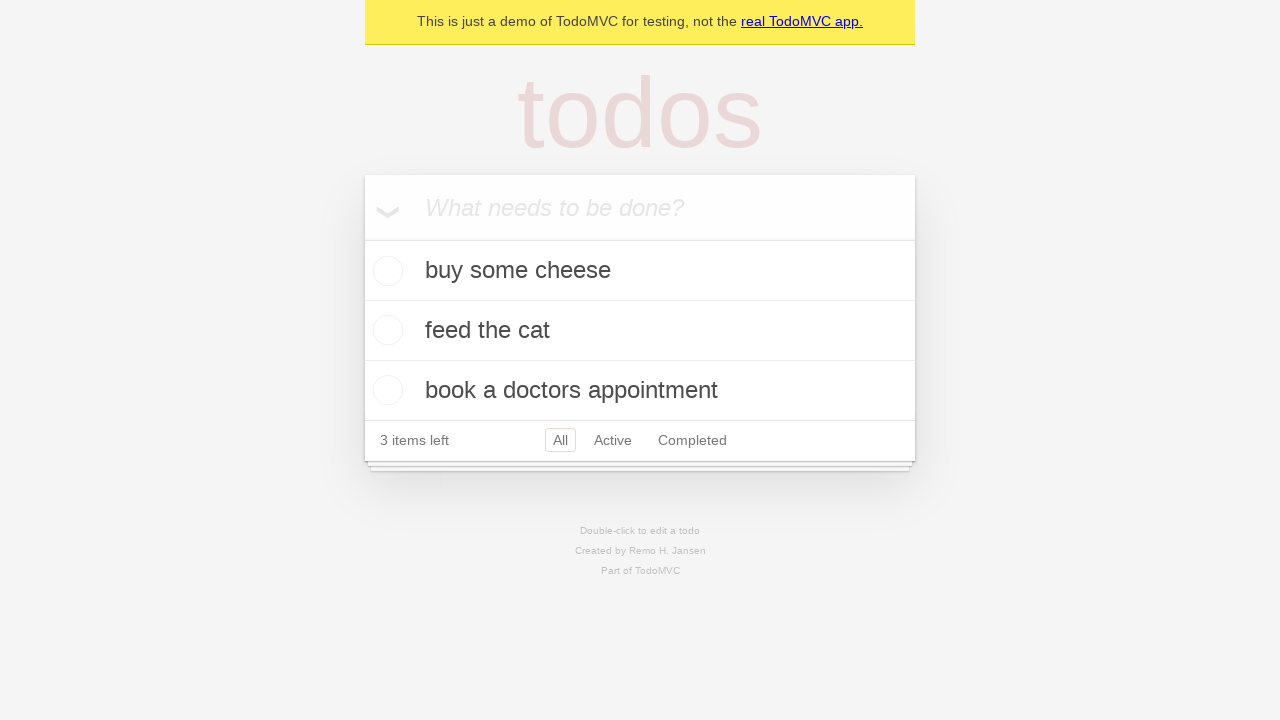

Waited for all 3 todo items to be created
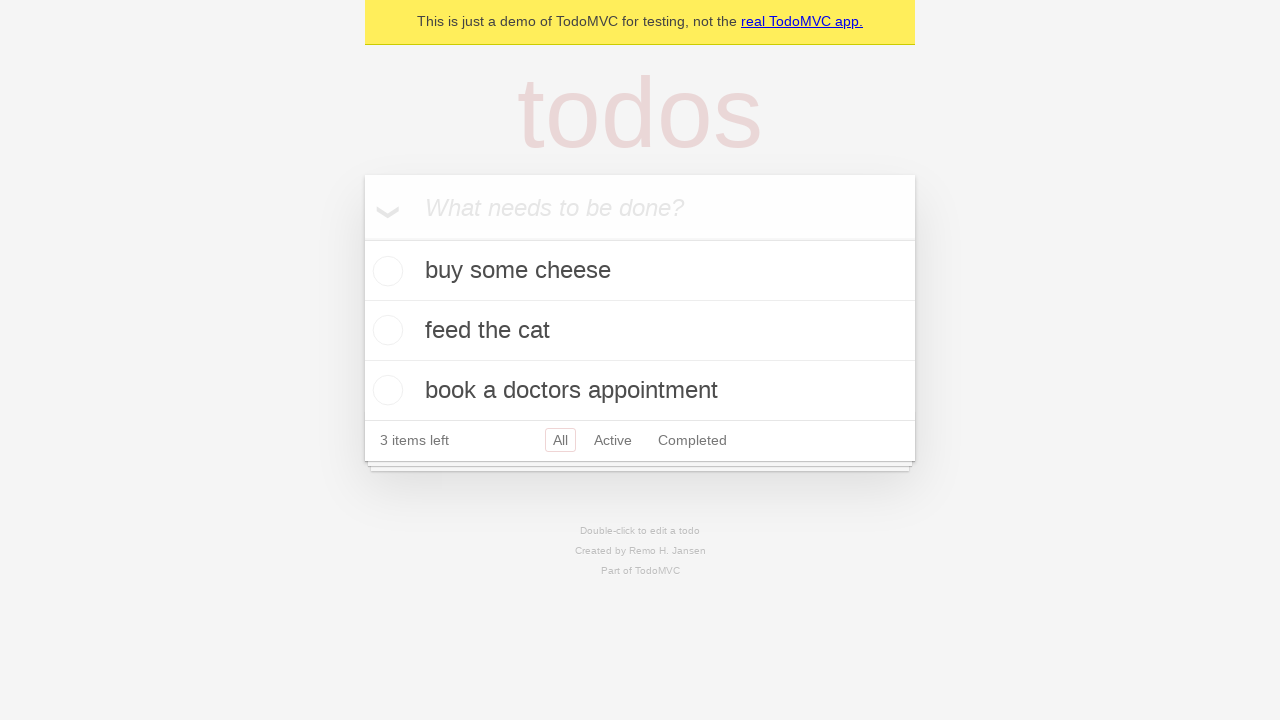

Double-clicked on second todo item to enter edit mode at (640, 331) on internal:testid=[data-testid="todo-item"s] >> nth=1
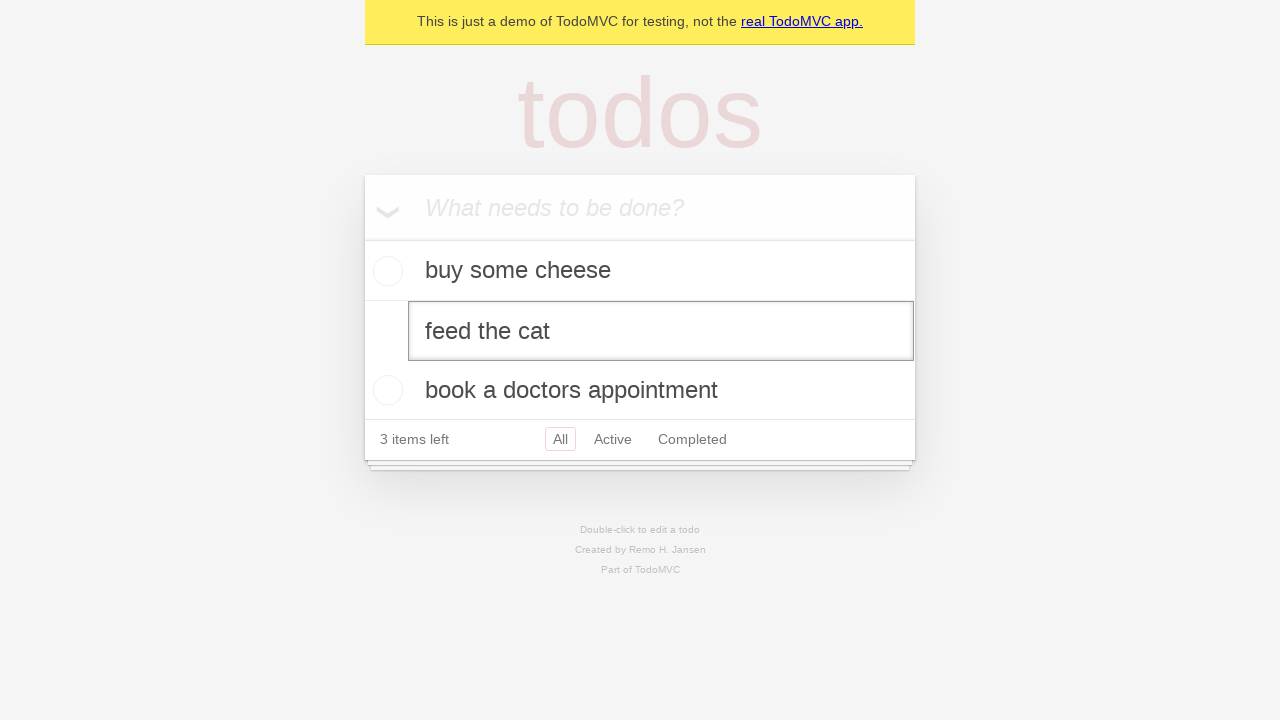

Waited for edit input field to appear on second todo item
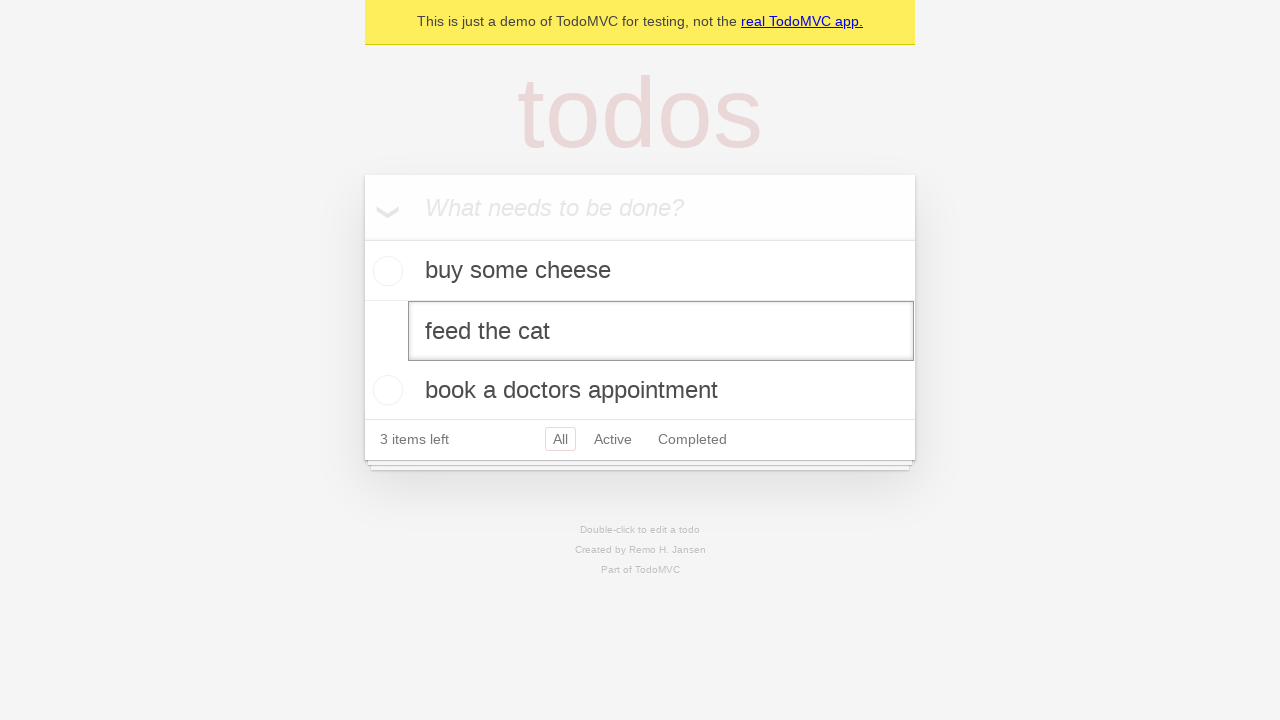

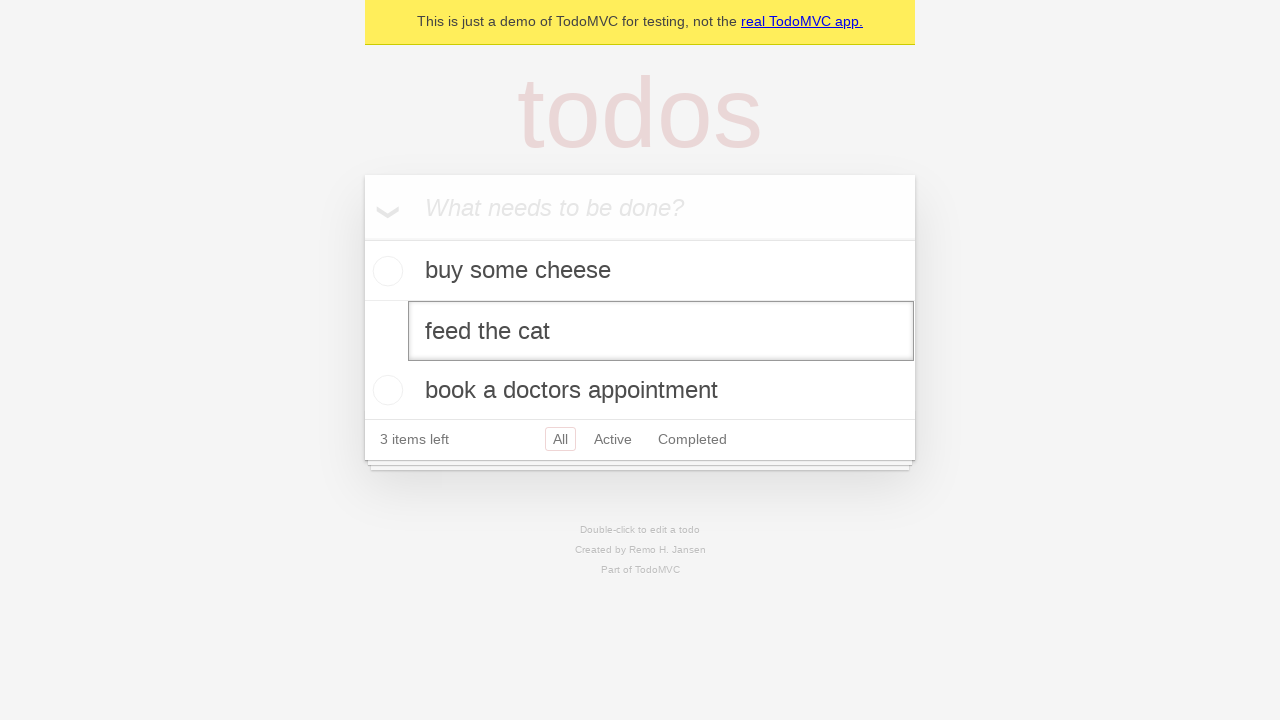